Tests navigation from home page to login page by clicking the Form Authentication link

Starting URL: https://the-internet.herokuapp.com/

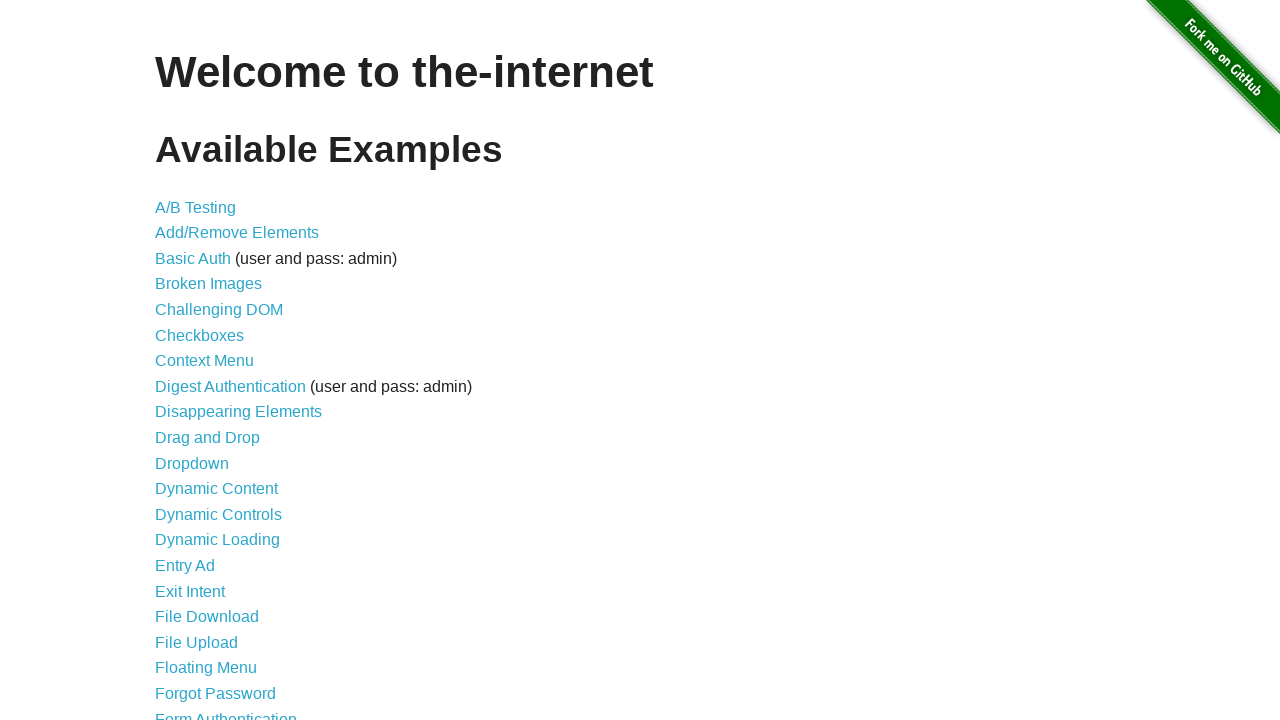

Navigated to home page
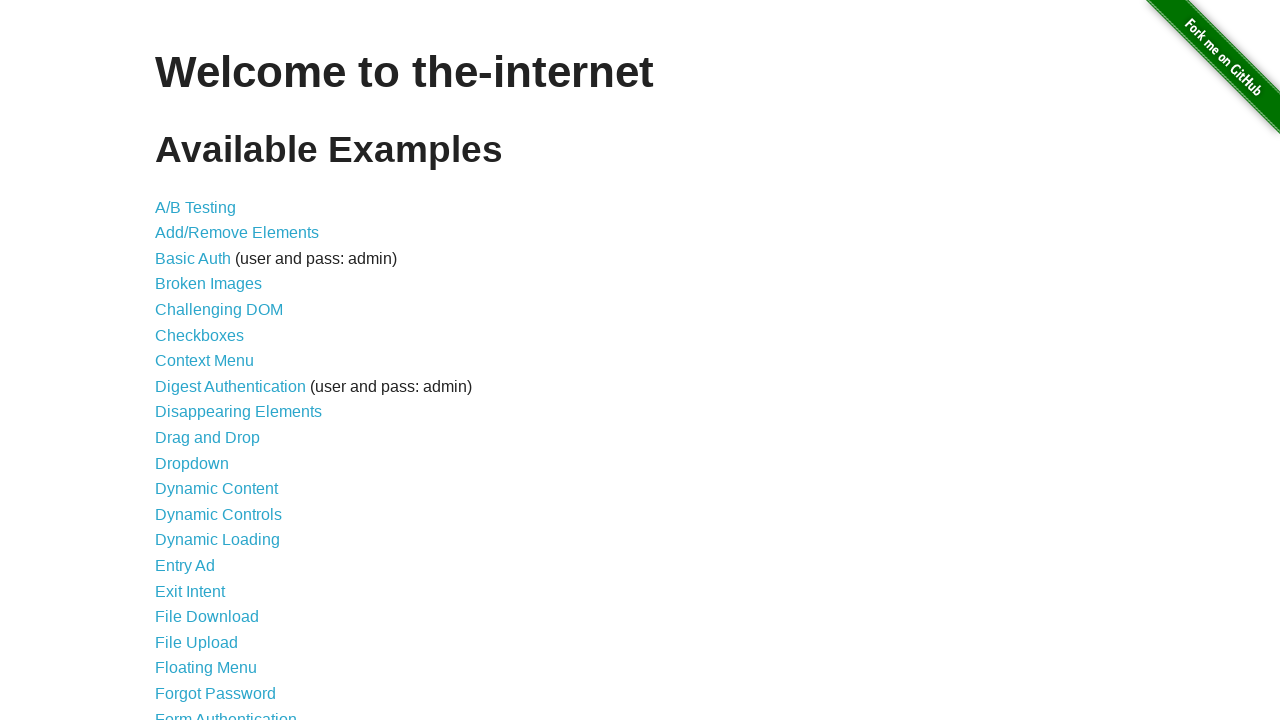

Clicked Form Authentication link at (226, 712) on a[href='/login']
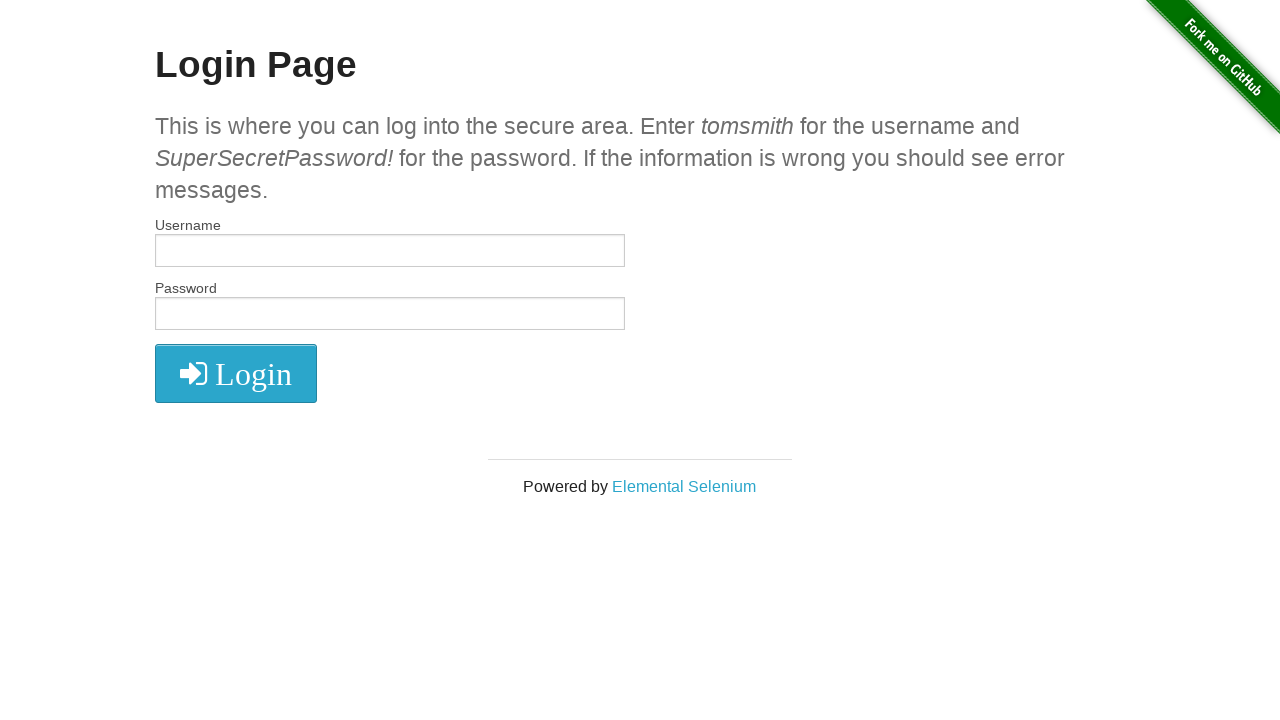

Verified navigation to login page
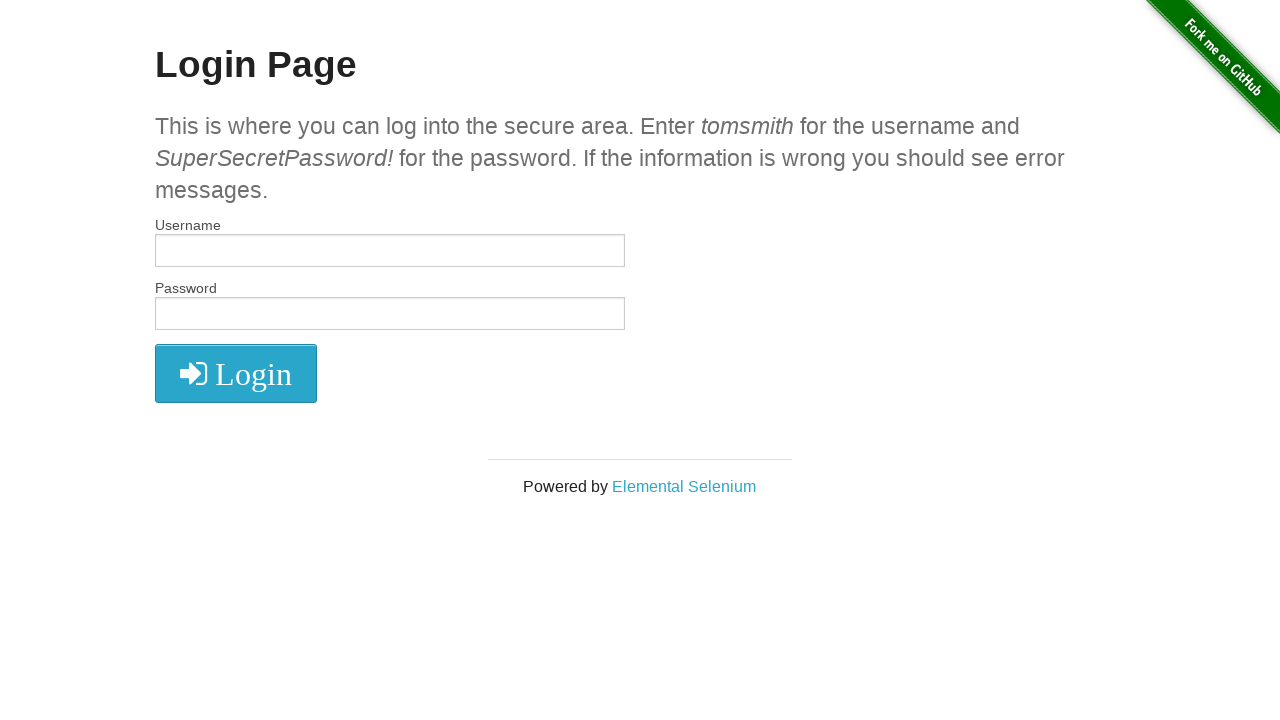

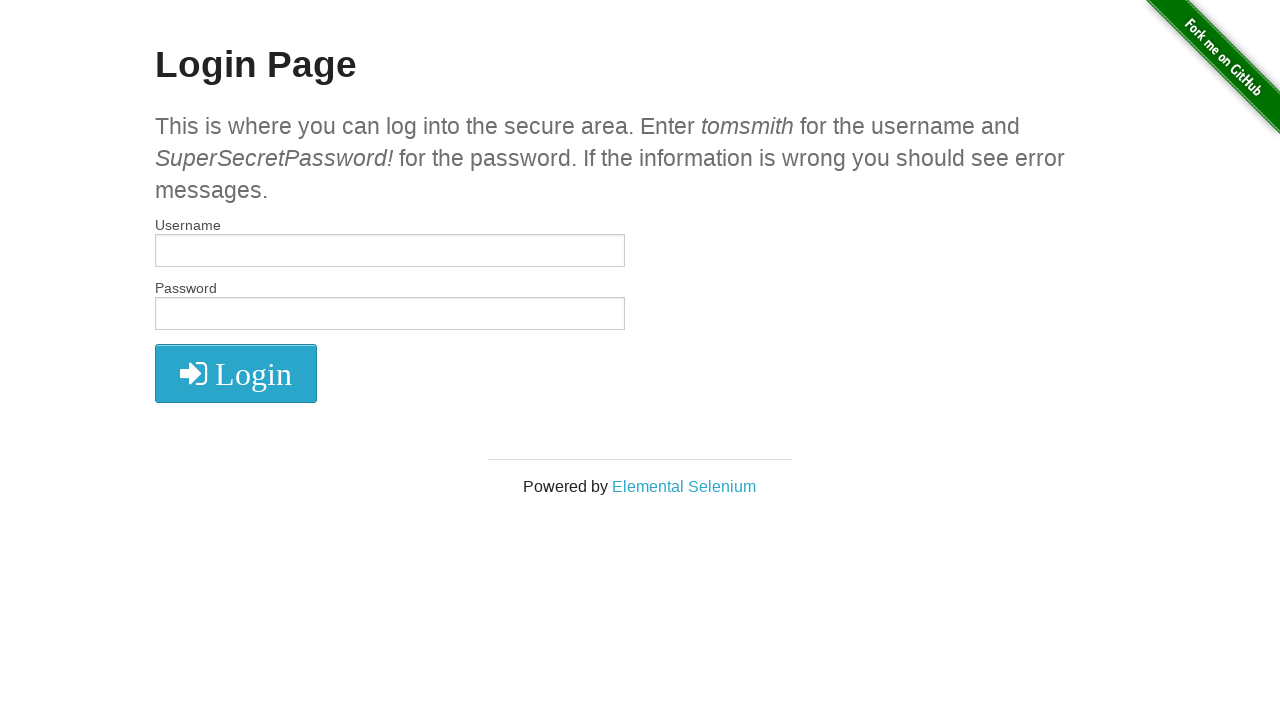